Tests drag and drop functionality using click-and-hold with specific offset coordinates and verifies the drop was successful

Starting URL: https://jqueryui.com/droppable/

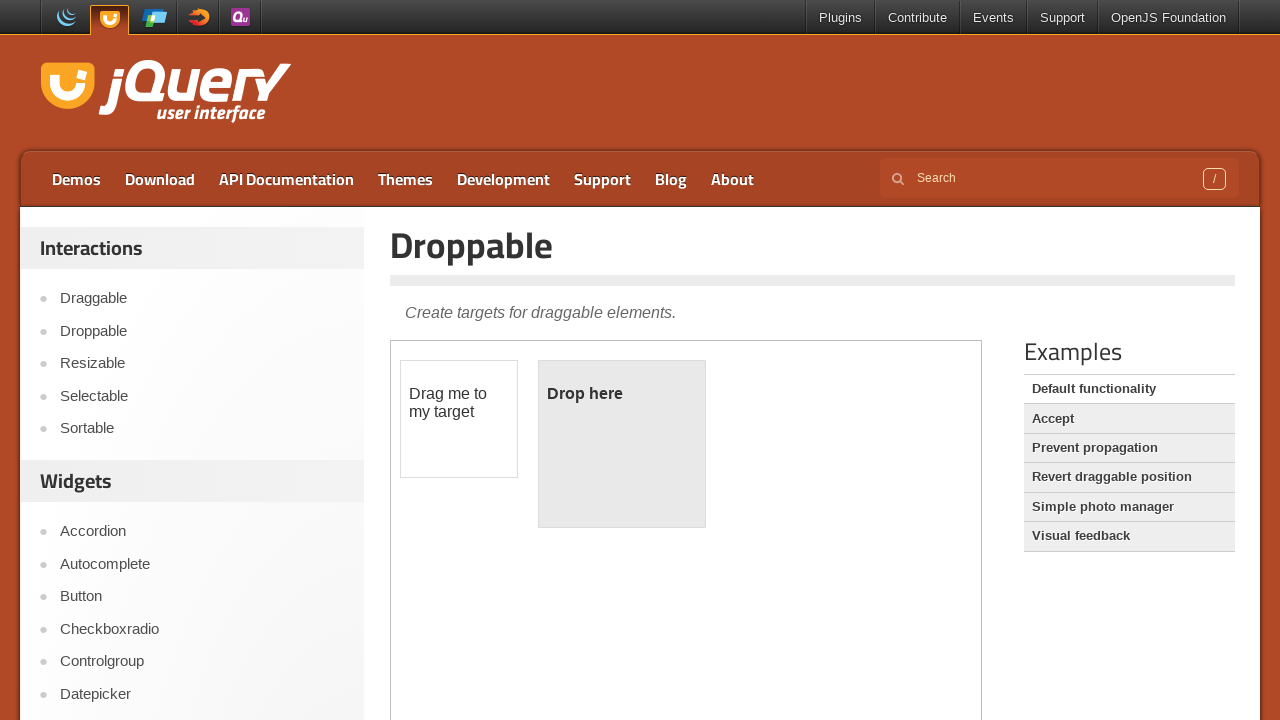

Located iframe containing drag and drop demo
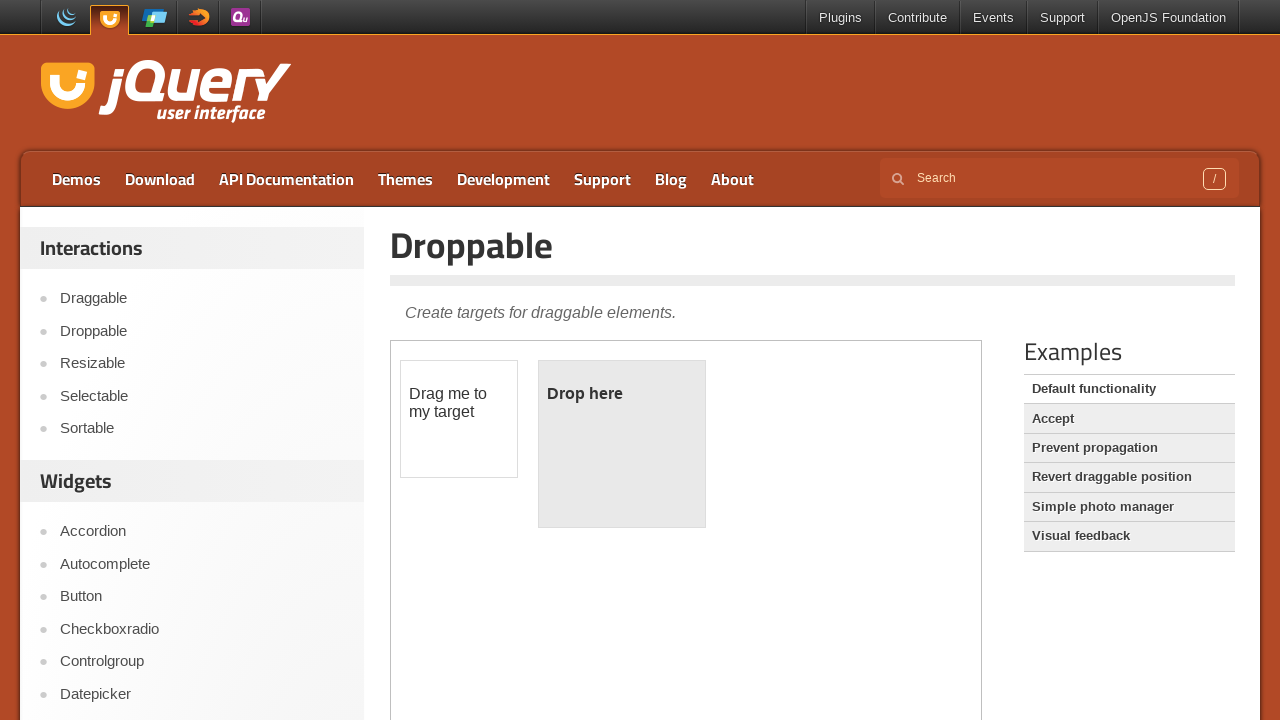

Located draggable element with ID 'draggable'
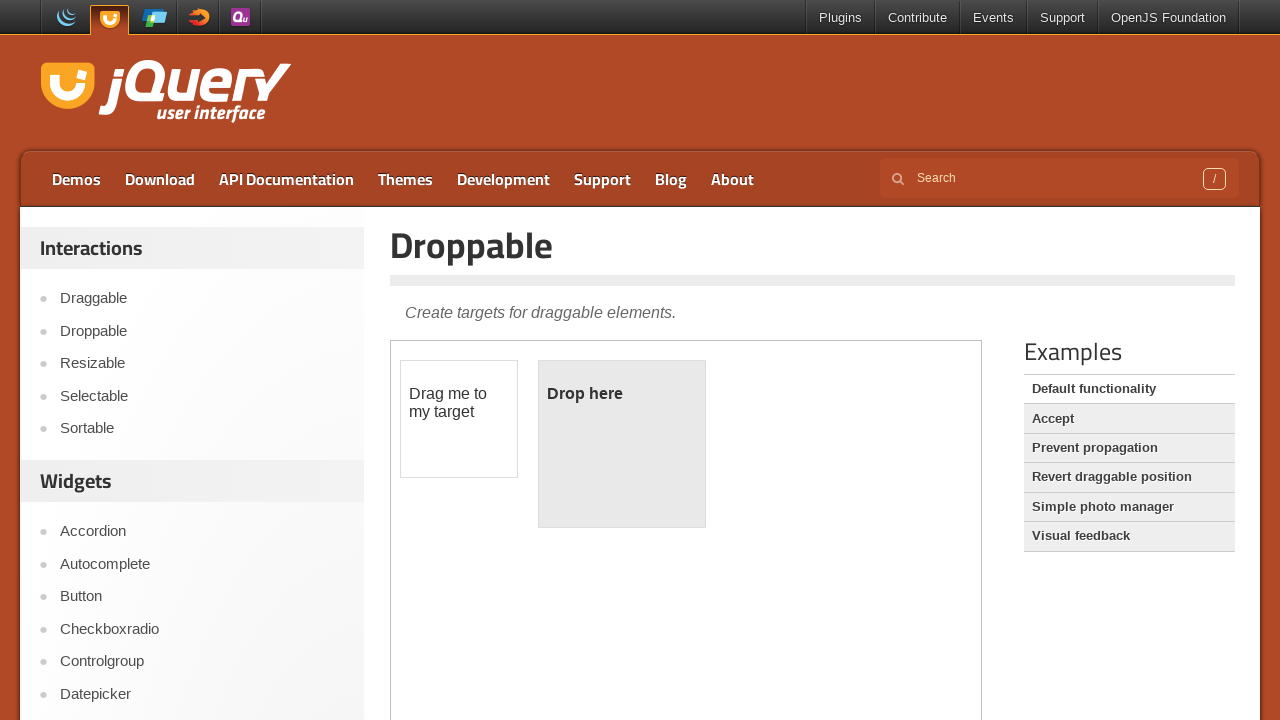

Retrieved bounding box coordinates of draggable element
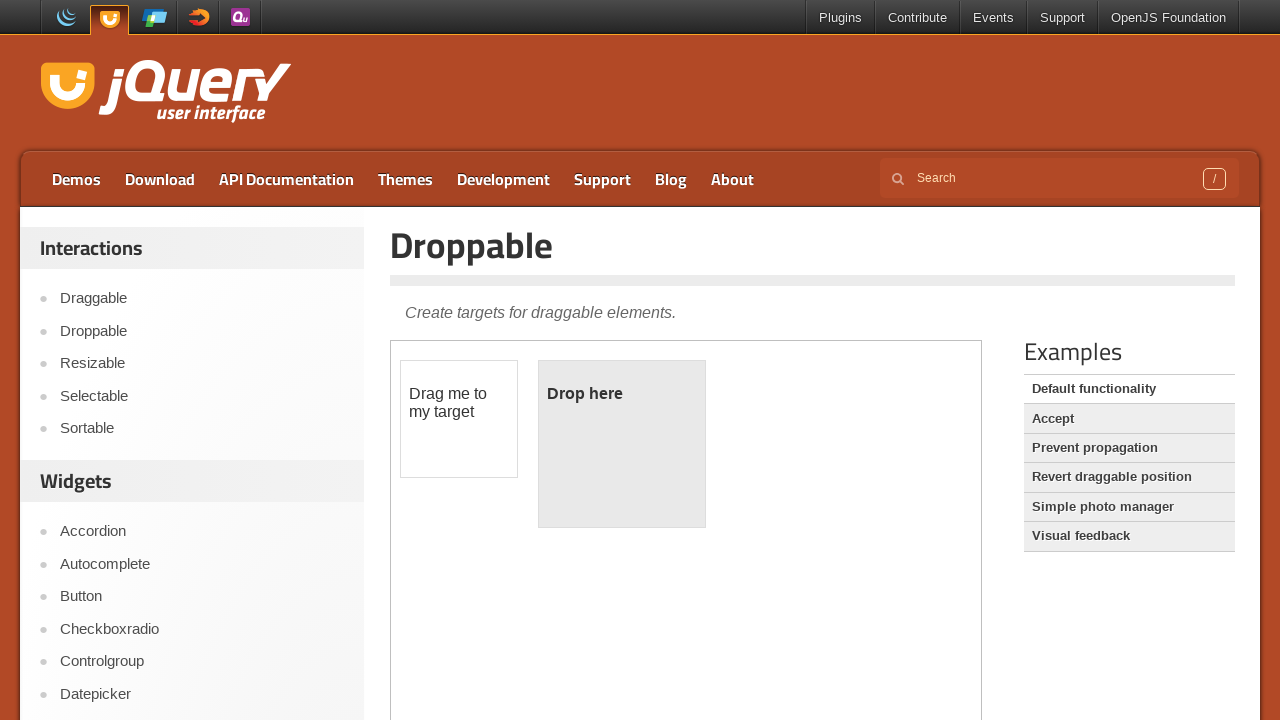

Moved mouse to center of draggable element at (459, 419)
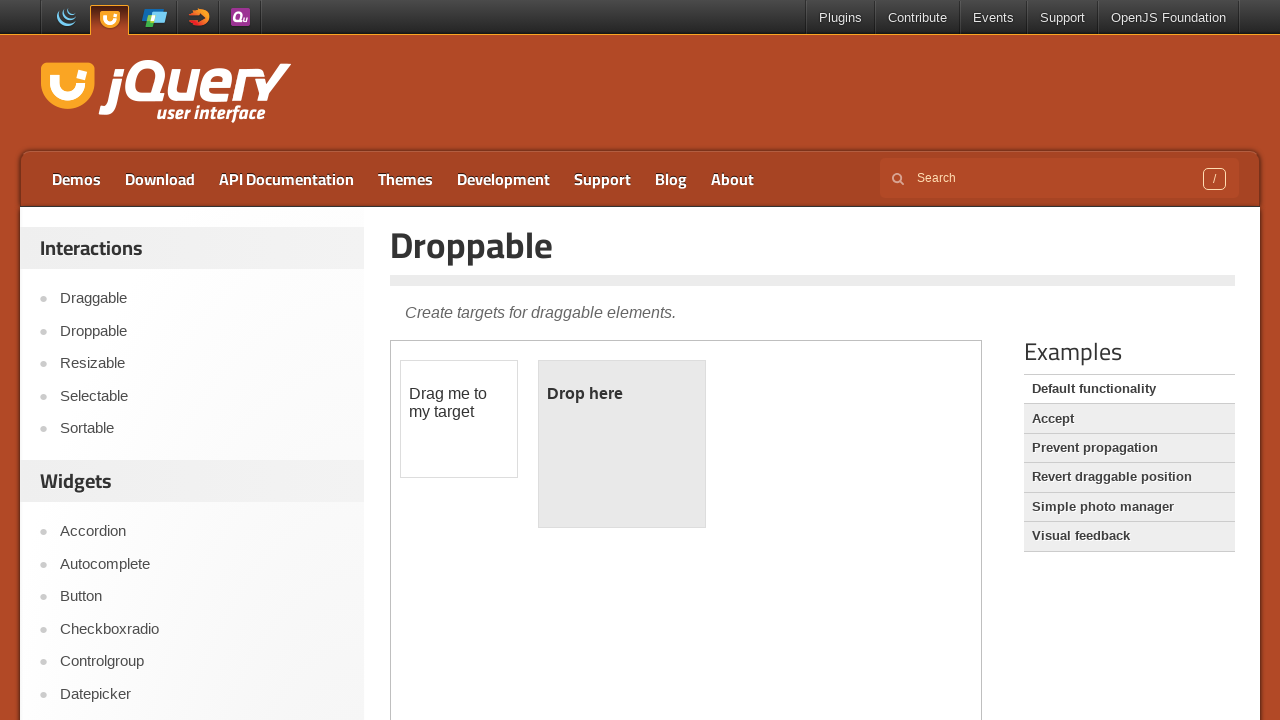

Pressed mouse button down to initiate drag at (459, 419)
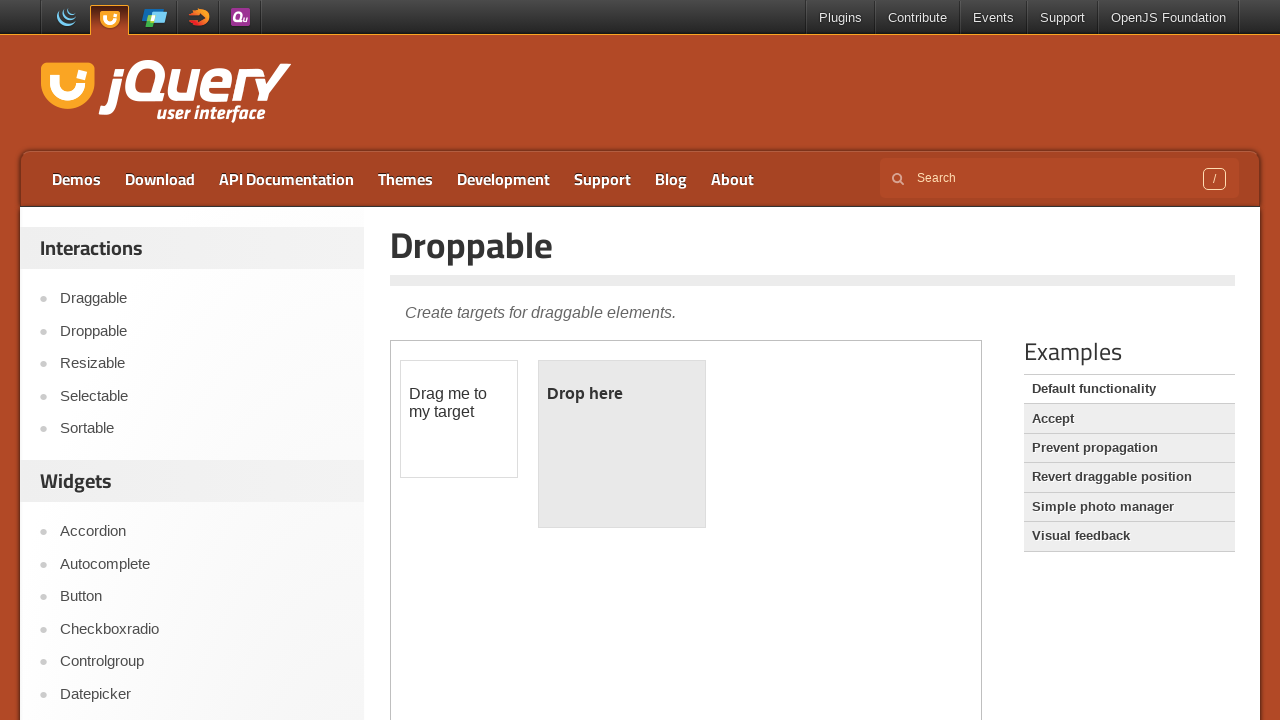

Moved mouse to drop location with offset (161, 22) at (620, 441)
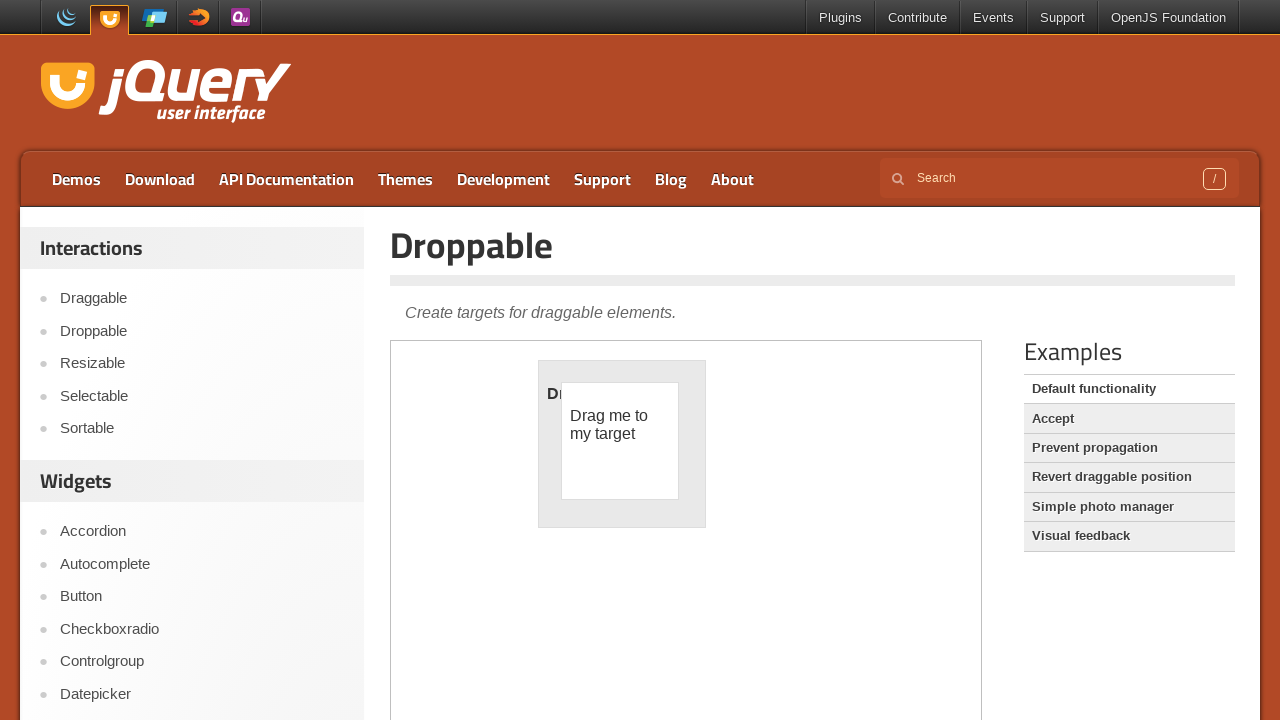

Released mouse button to complete drop action at (620, 441)
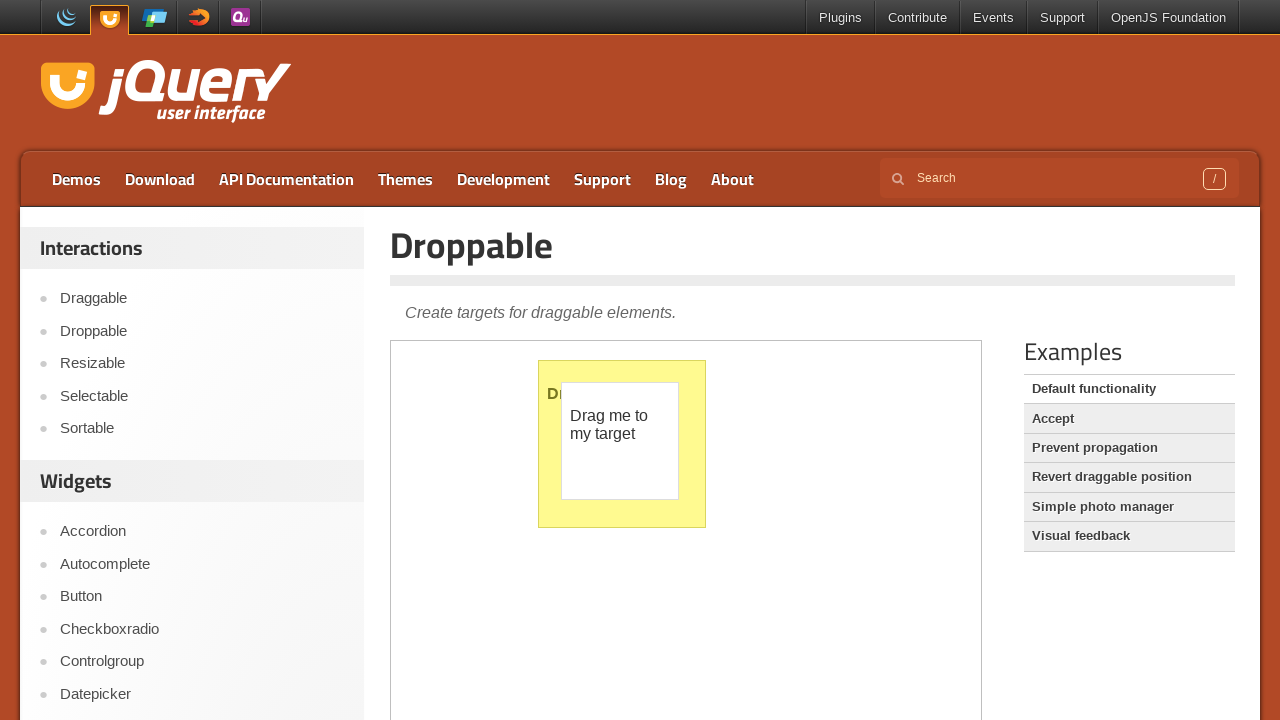

Verified drop was successful by checking 'Dropped!' text
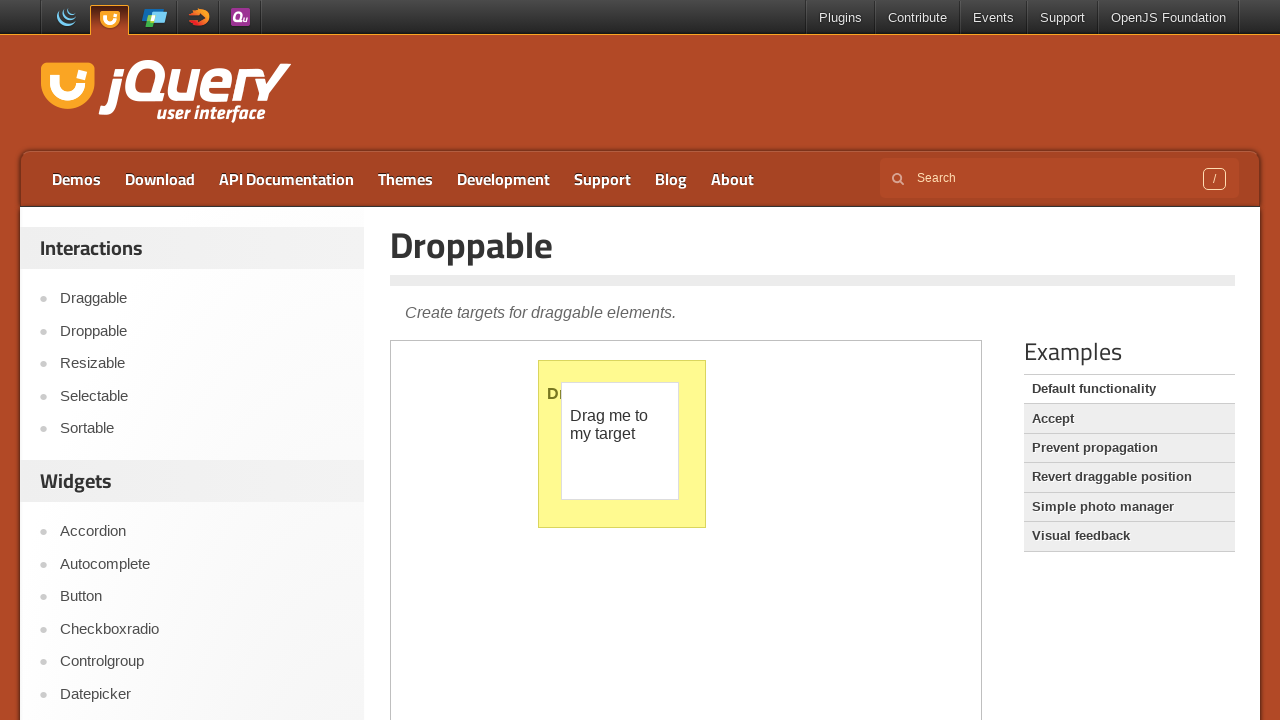

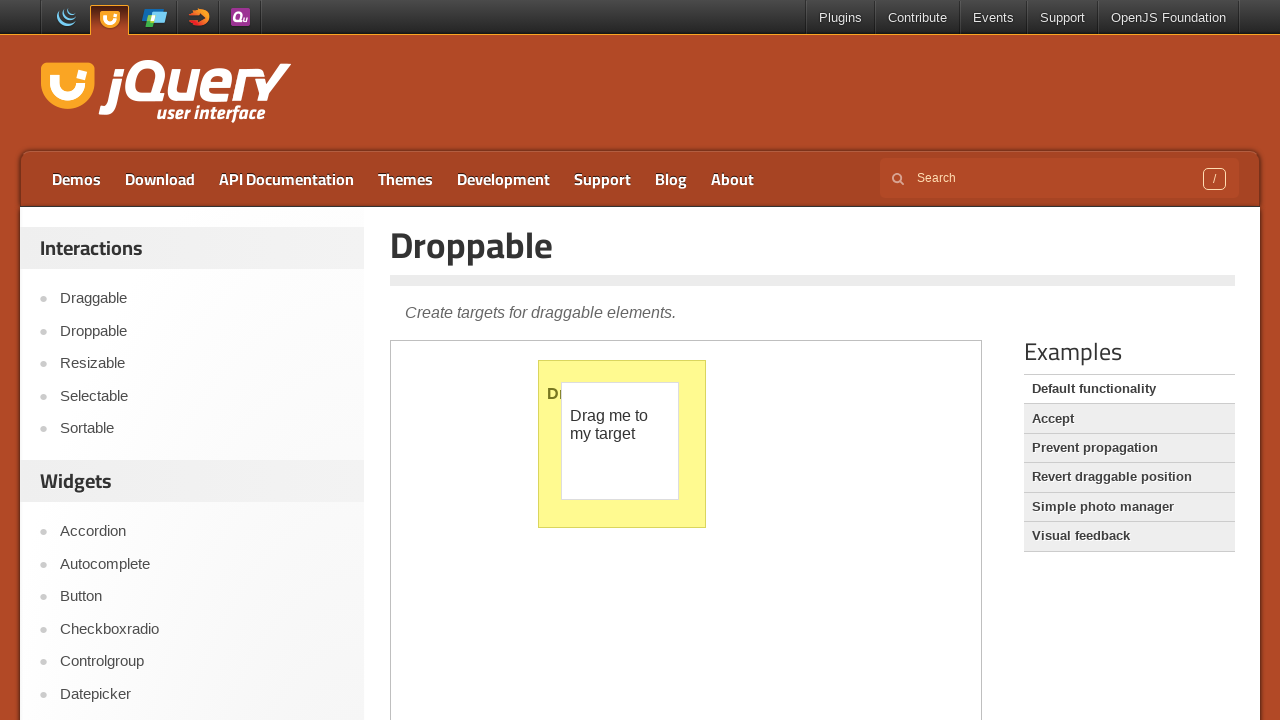